Tests that new todo items are appended to the bottom of the list by creating 3 items and verifying the count

Starting URL: https://demo.playwright.dev/todomvc

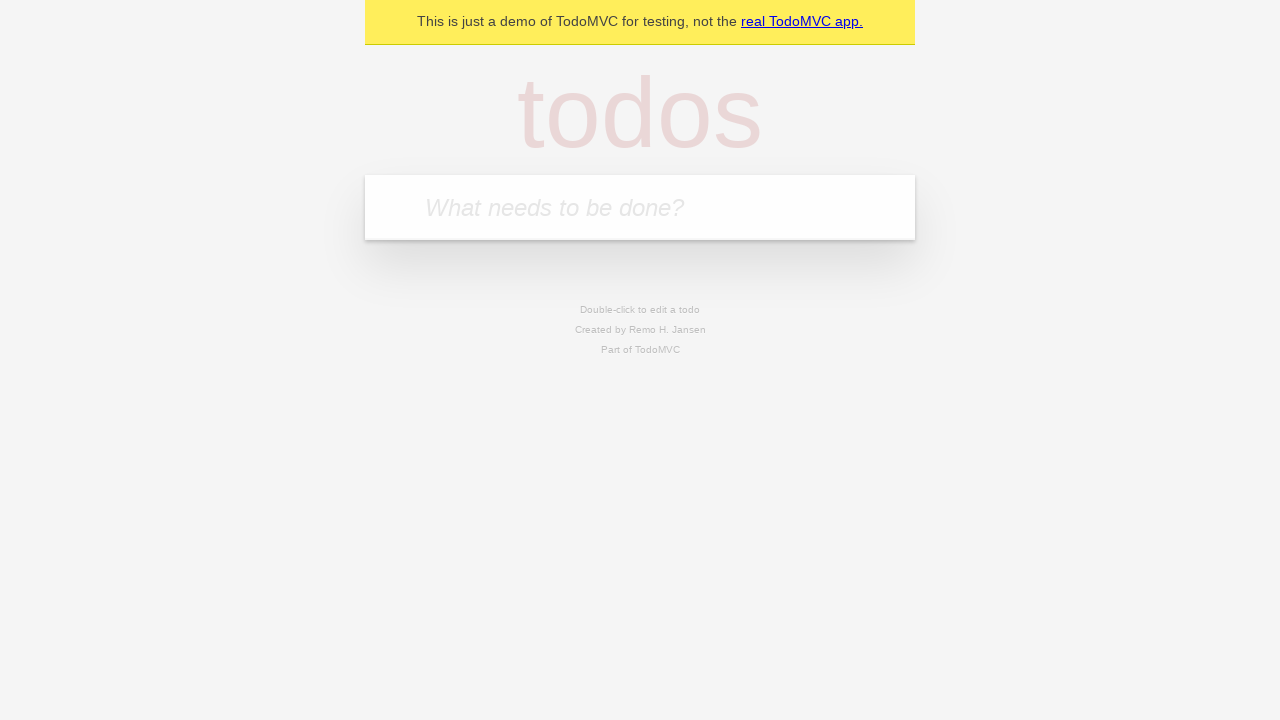

Located the todo input field
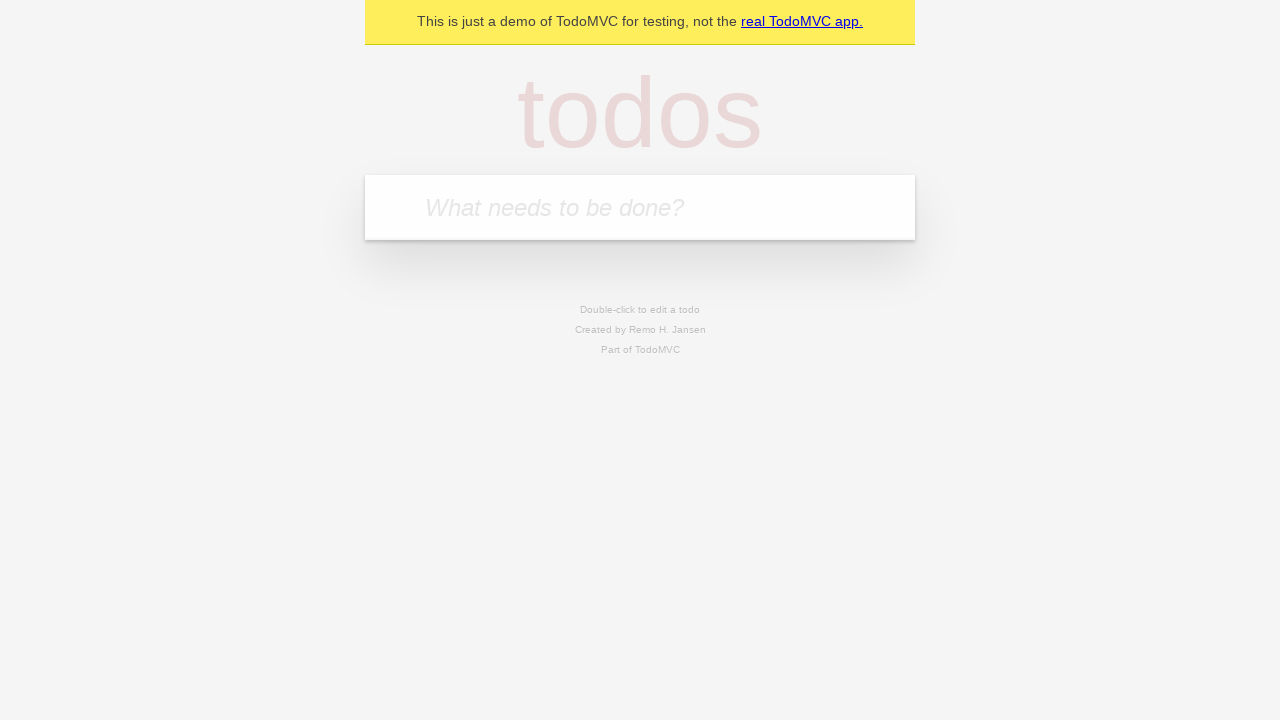

Filled input with 'buy some cheese' on internal:attr=[placeholder="What needs to be done?"i]
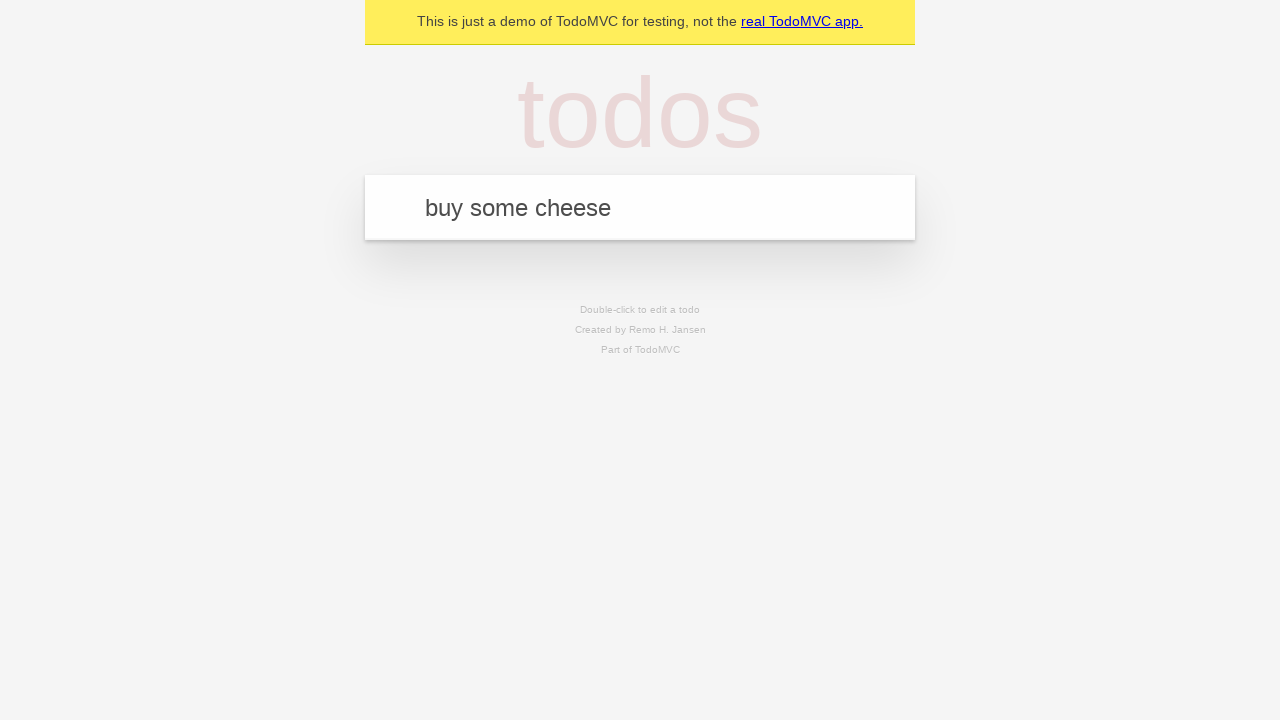

Pressed Enter to add first todo item on internal:attr=[placeholder="What needs to be done?"i]
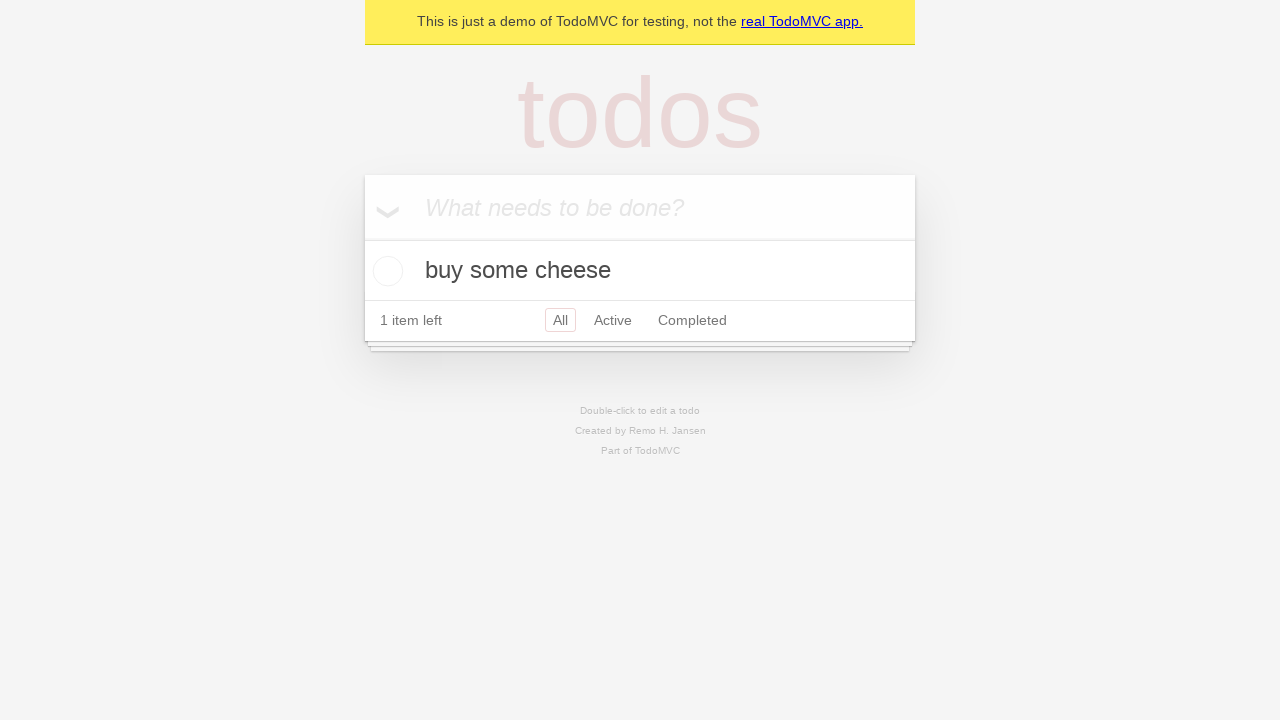

Filled input with 'feed the cat' on internal:attr=[placeholder="What needs to be done?"i]
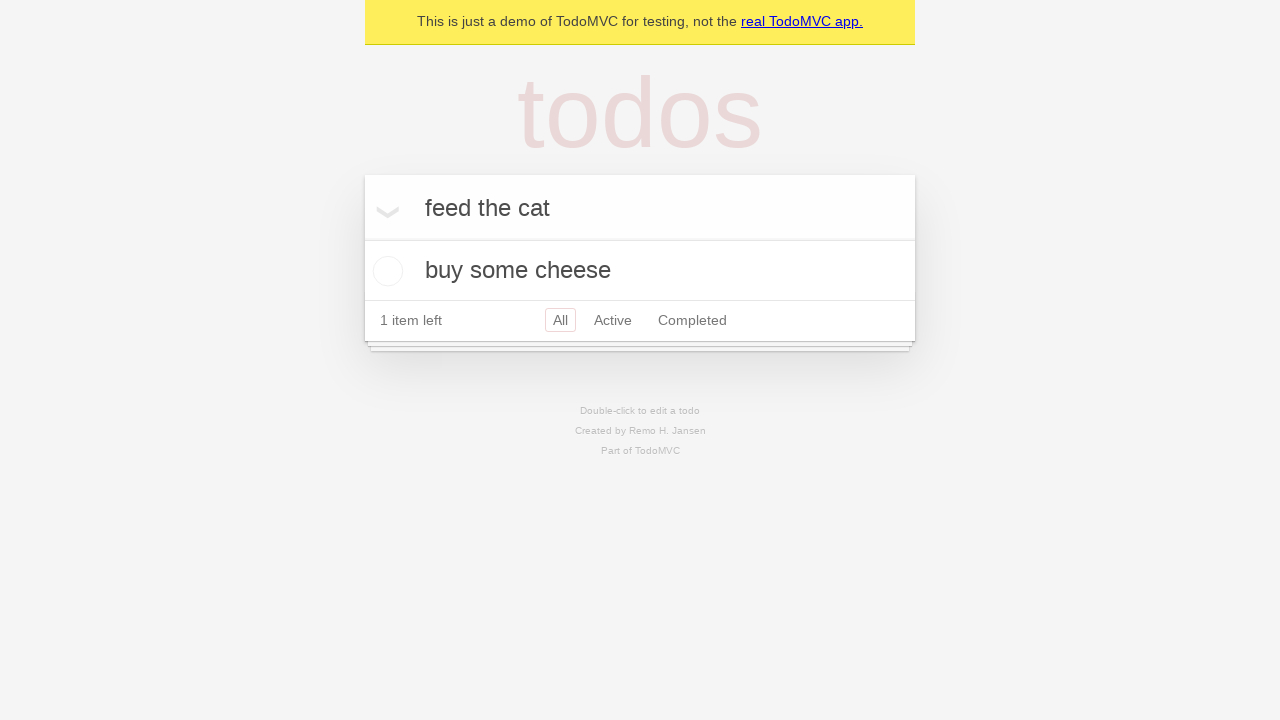

Pressed Enter to add second todo item on internal:attr=[placeholder="What needs to be done?"i]
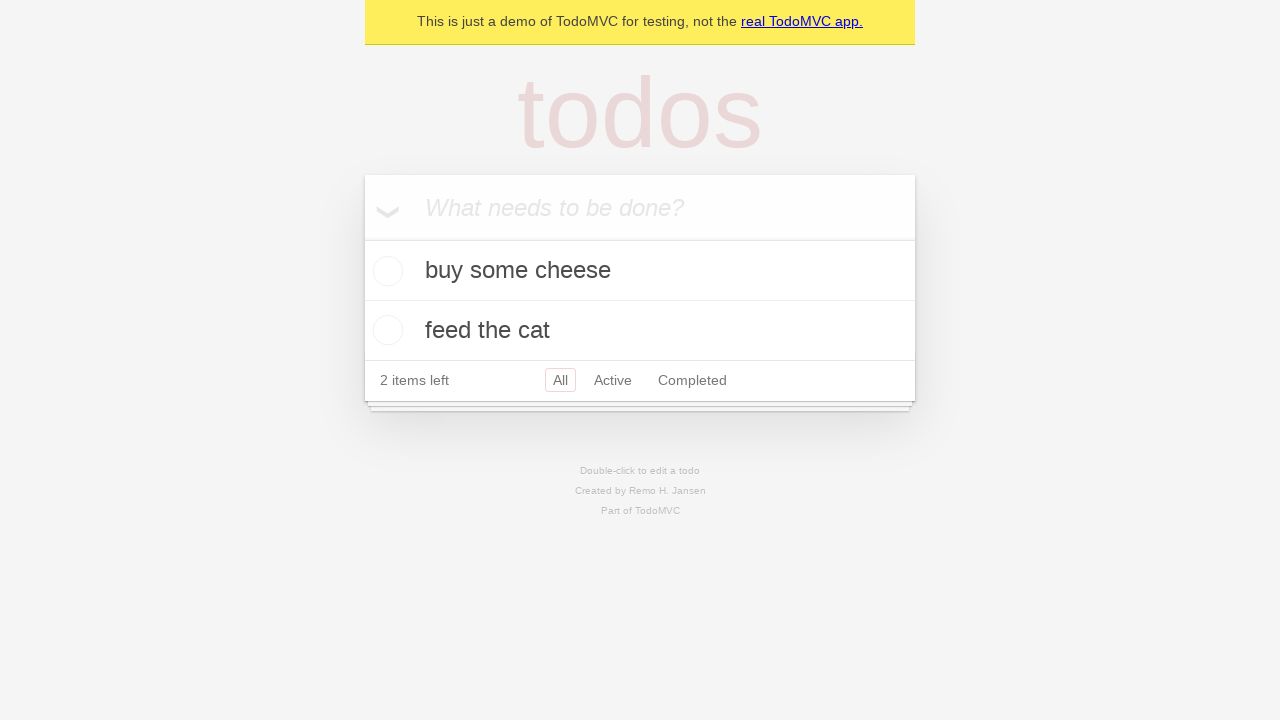

Filled input with 'book a doctors appointment' on internal:attr=[placeholder="What needs to be done?"i]
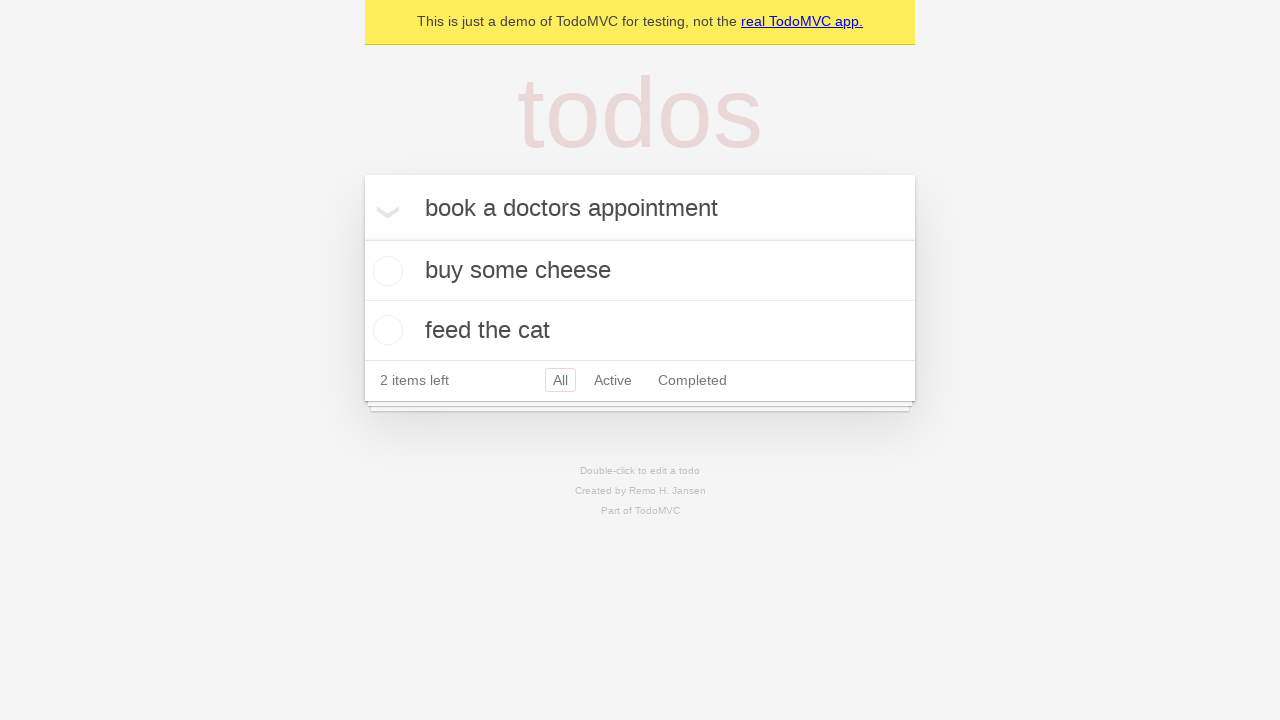

Pressed Enter to add third todo item on internal:attr=[placeholder="What needs to be done?"i]
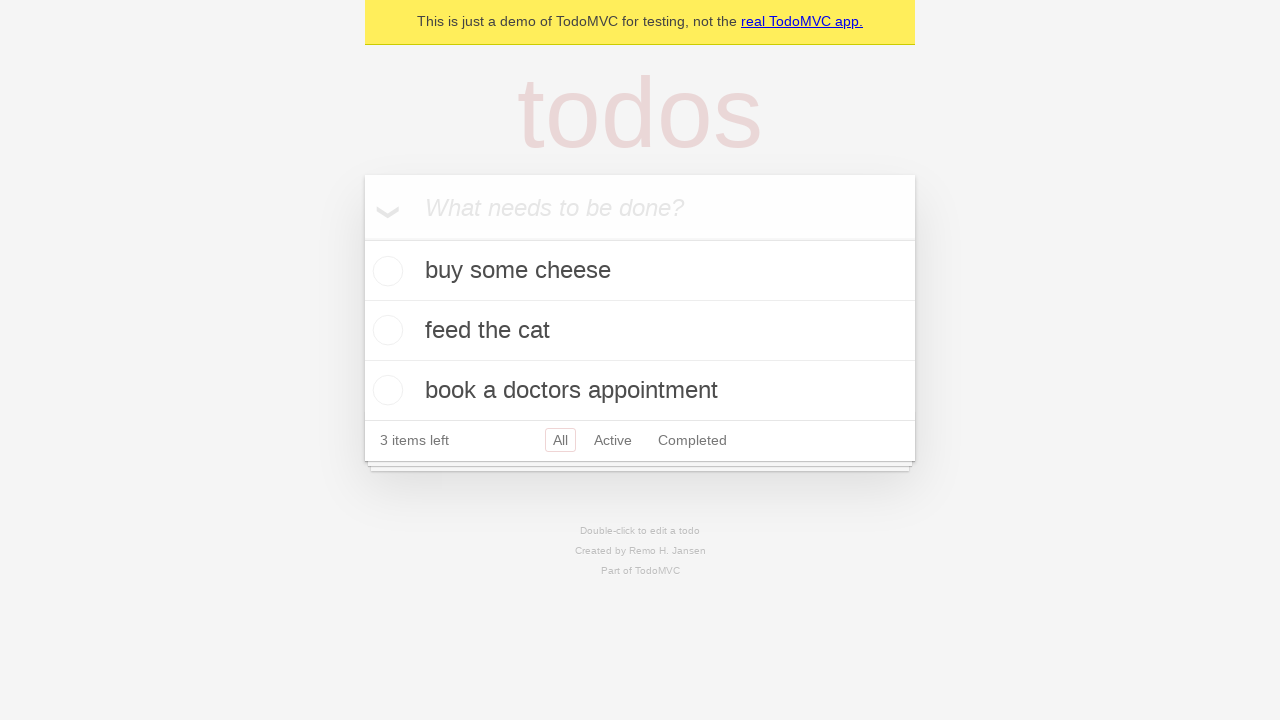

Verified all 3 todo items have been added to the list
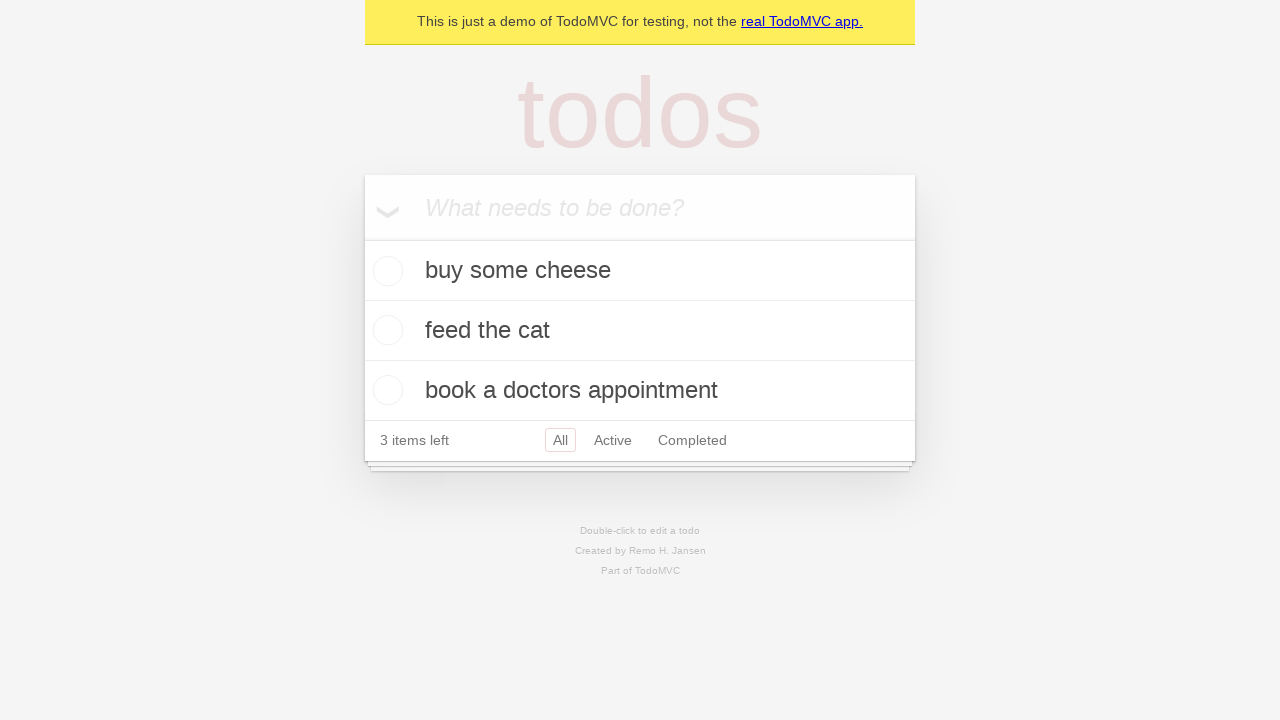

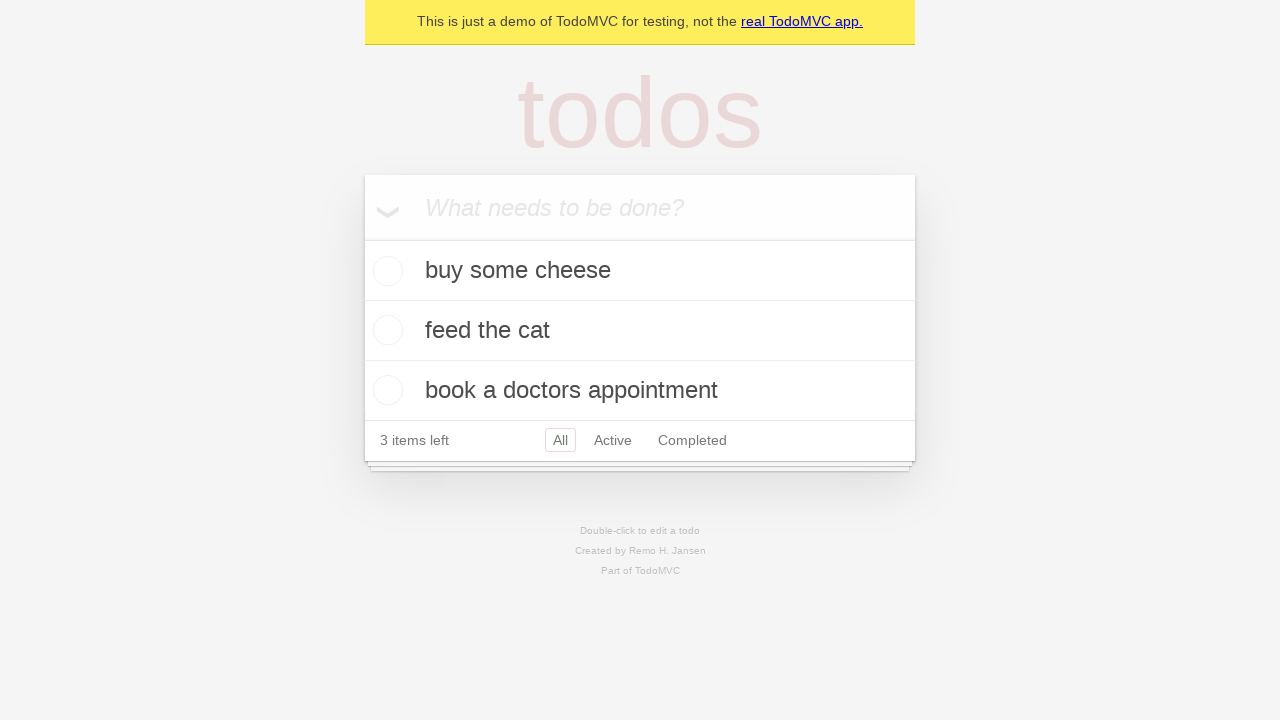